Tests clicking a blue button identified by CSS class on a UI testing playground page and handles the resulting alert dialog

Starting URL: http://uitestingplayground.com/classattr

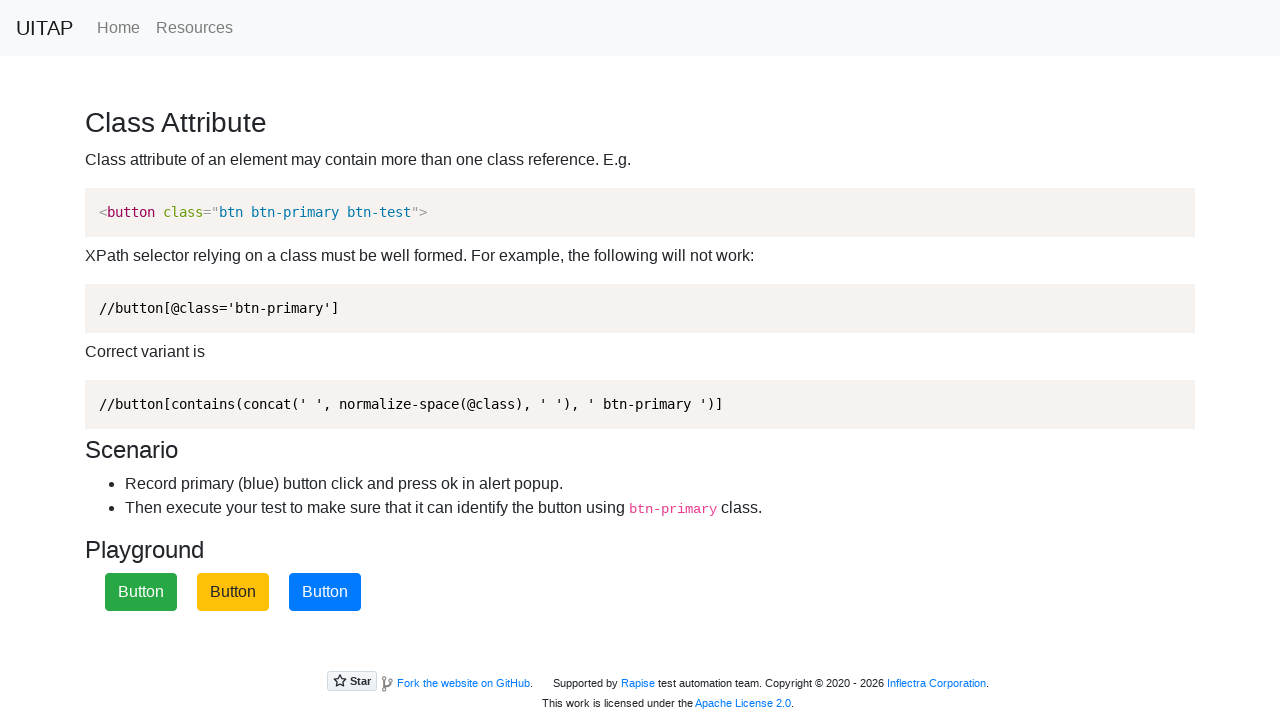

Set up dialog handler to accept alerts
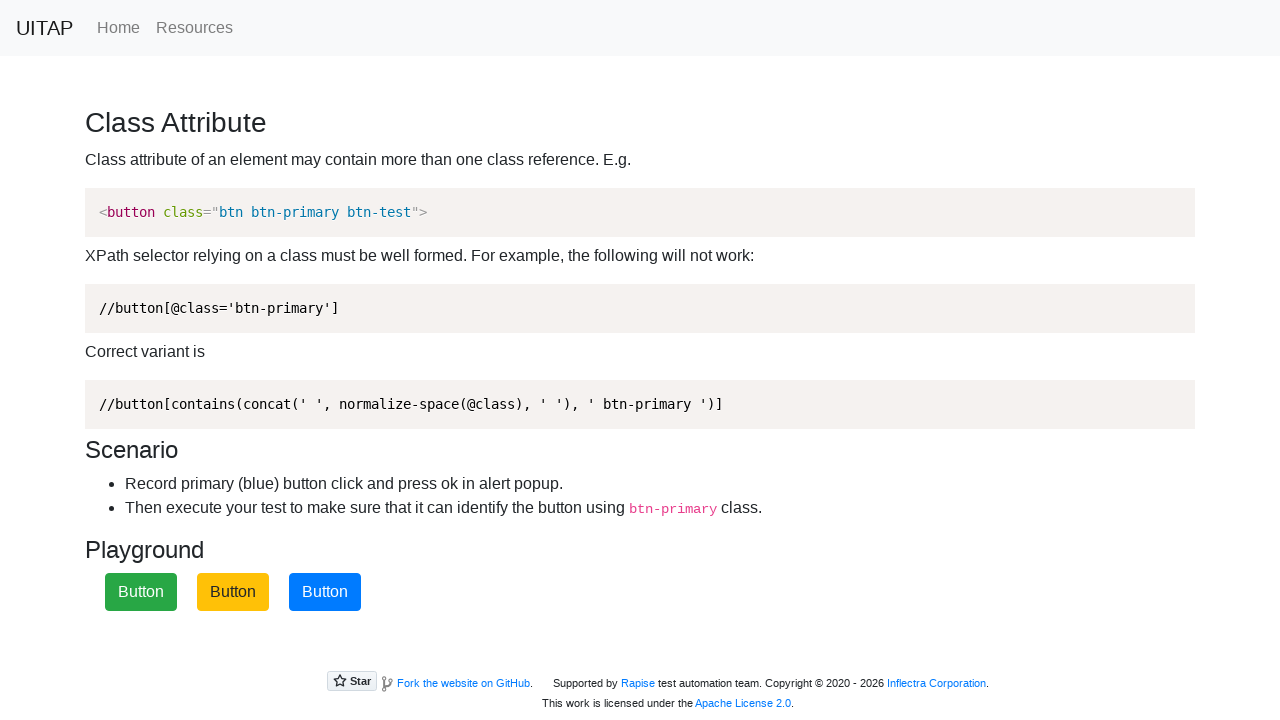

Clicked the blue button with class btn-primary at (325, 592) on button.btn-primary
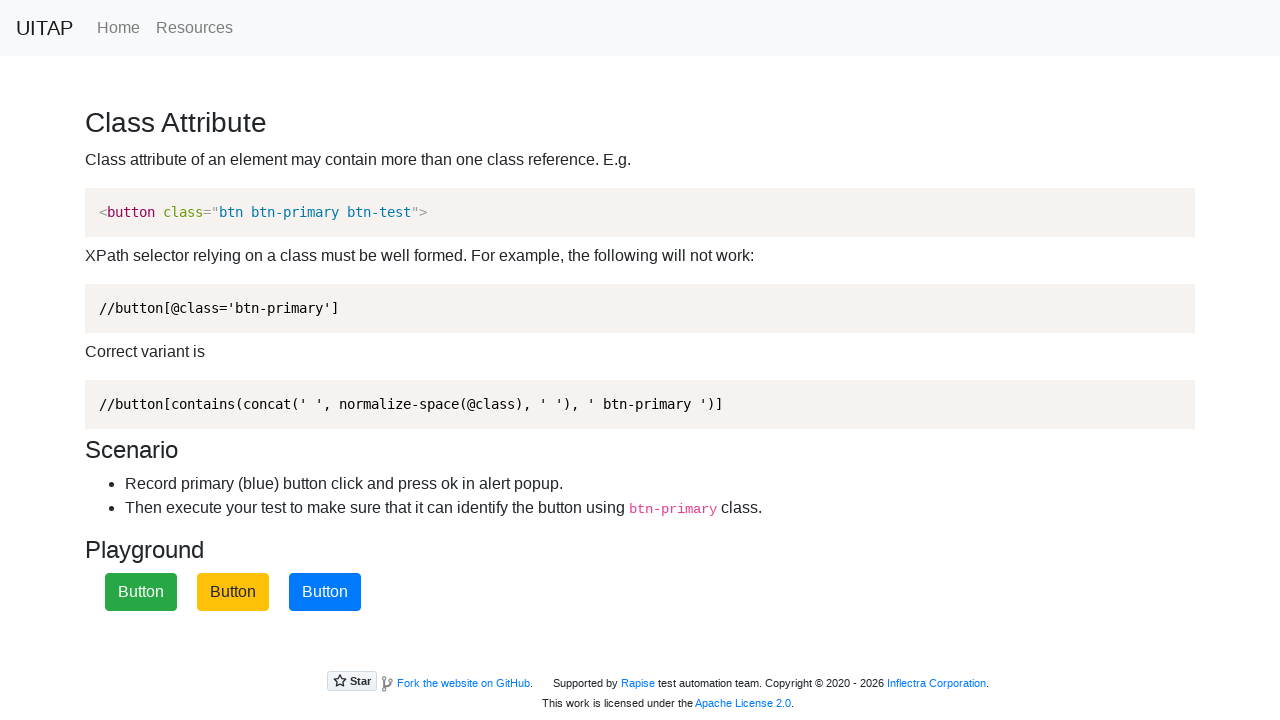

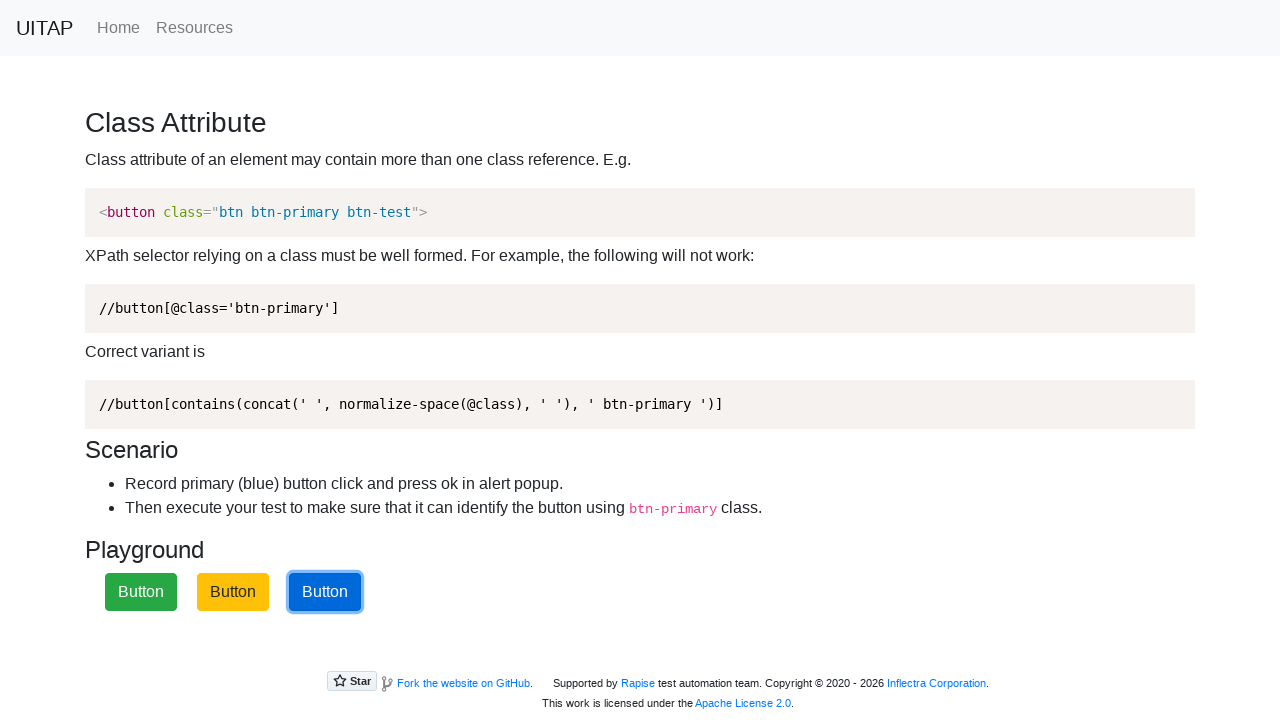